Tests the user registration flow on an OpenCart e-commerce site by navigating to the registration page, filling in personal details (name, email, phone, password), accepting privacy policy, and submitting the registration form.

Starting URL: https://naveenautomationlabs.com/opencart/index.php?route=common/home

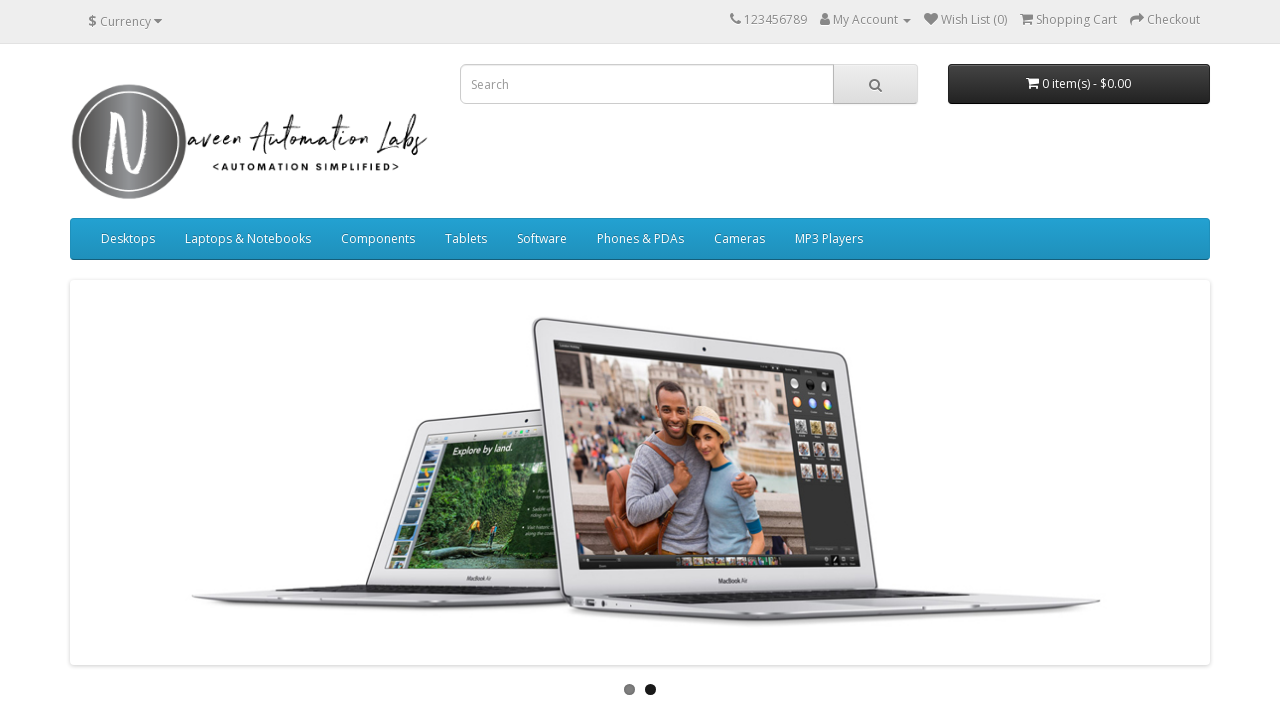

Clicked on My Account dropdown menu at (825, 19) on xpath=//a[@title='My Account' and @class='dropdown-toggle']
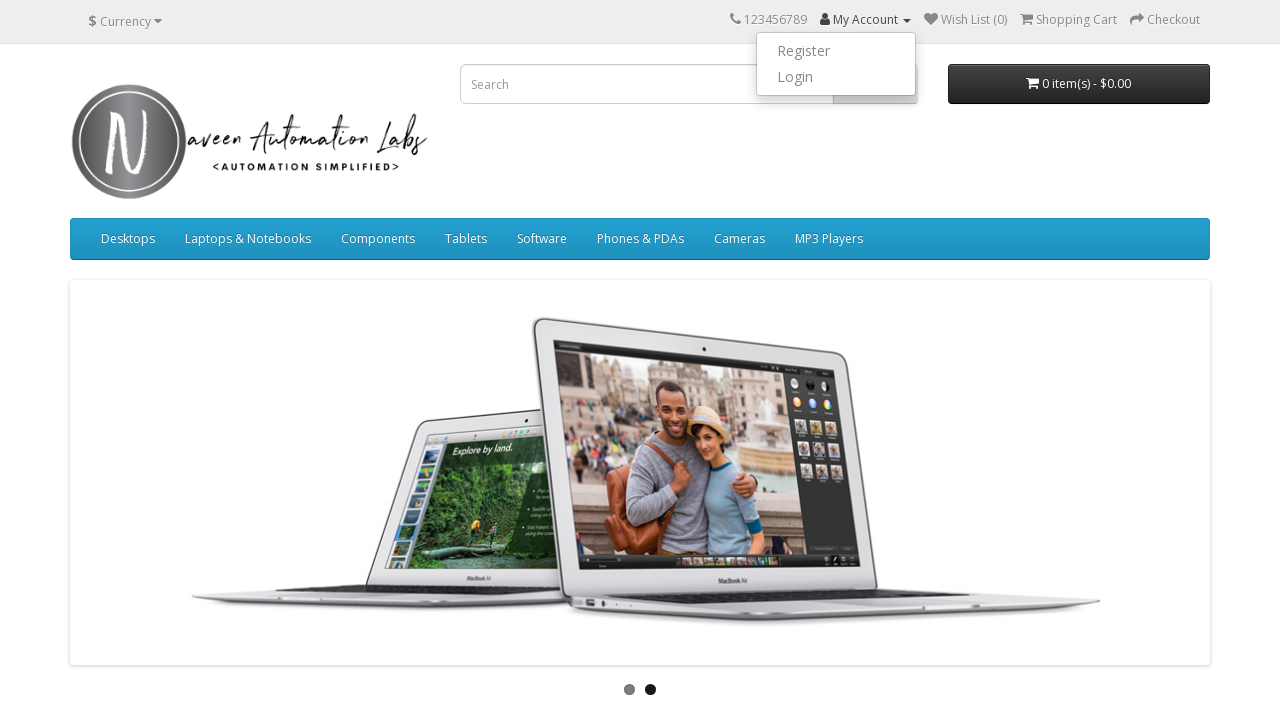

Clicked on Register tab at (836, 51) on xpath=//a[text()='Register']
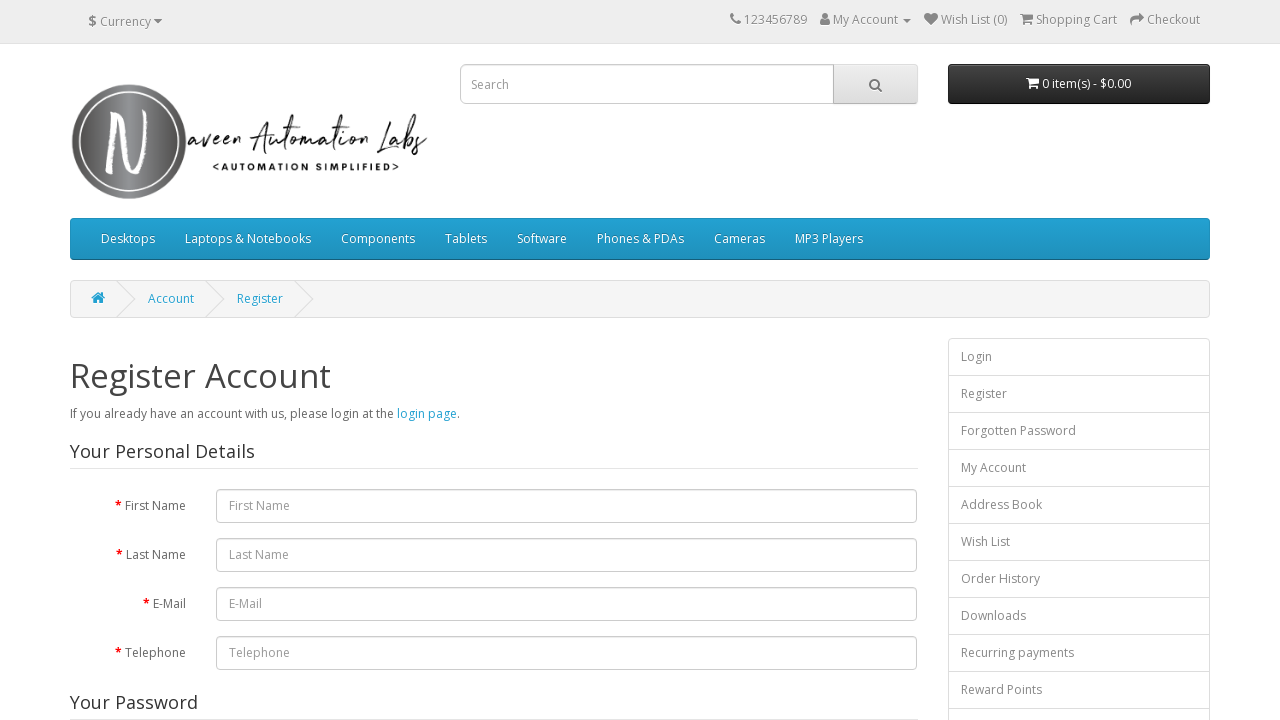

Registration page loaded - first name field appeared
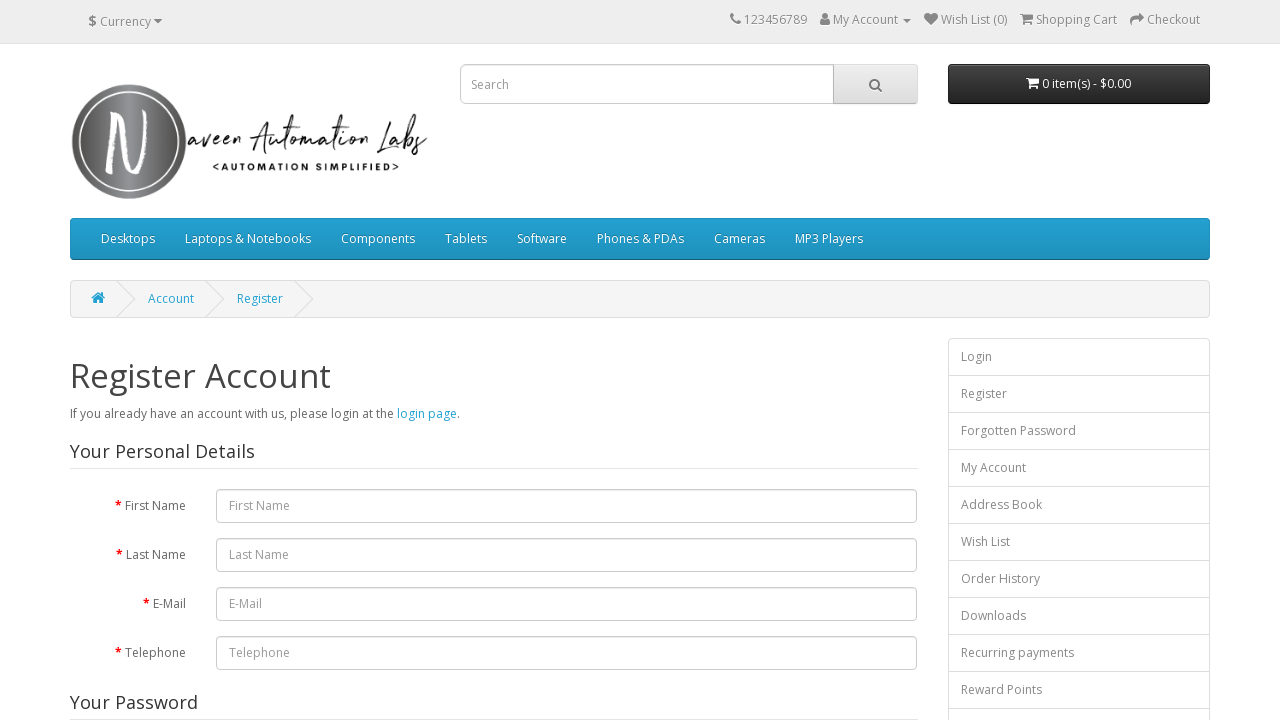

Filled in first name as 'Marcus' on #input-firstname
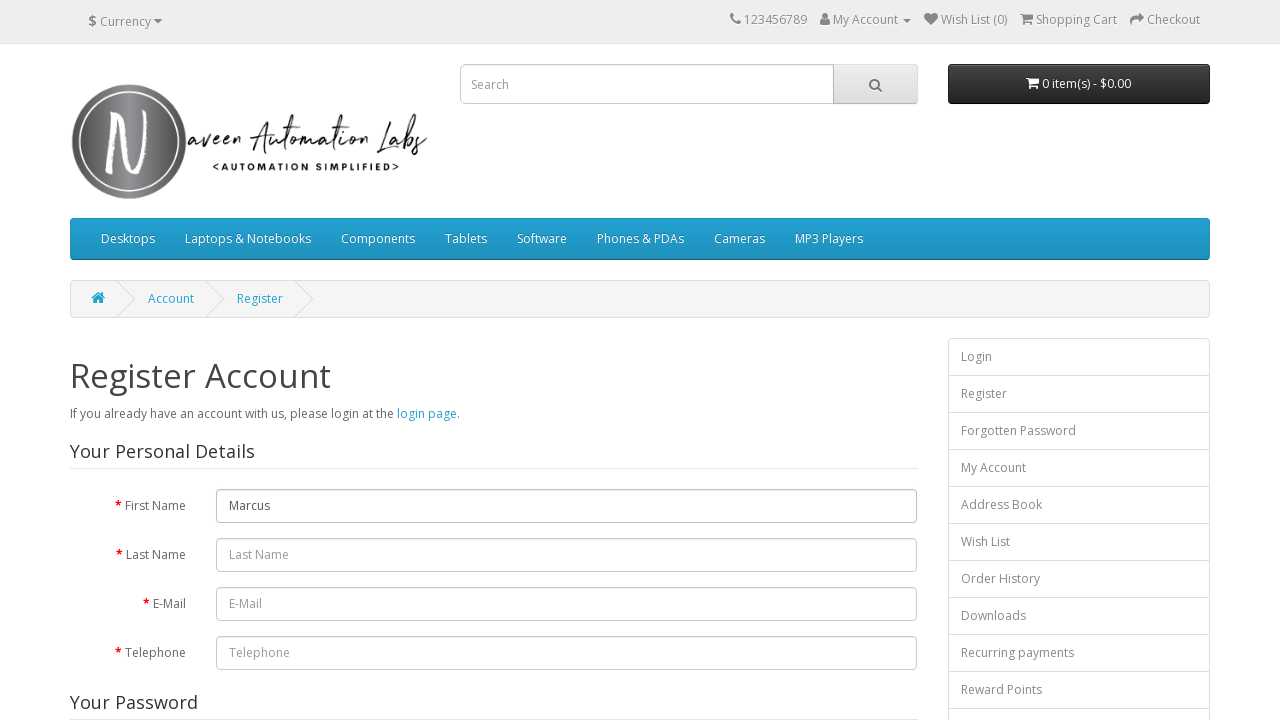

Filled in last name as 'Johnson' on #input-lastname
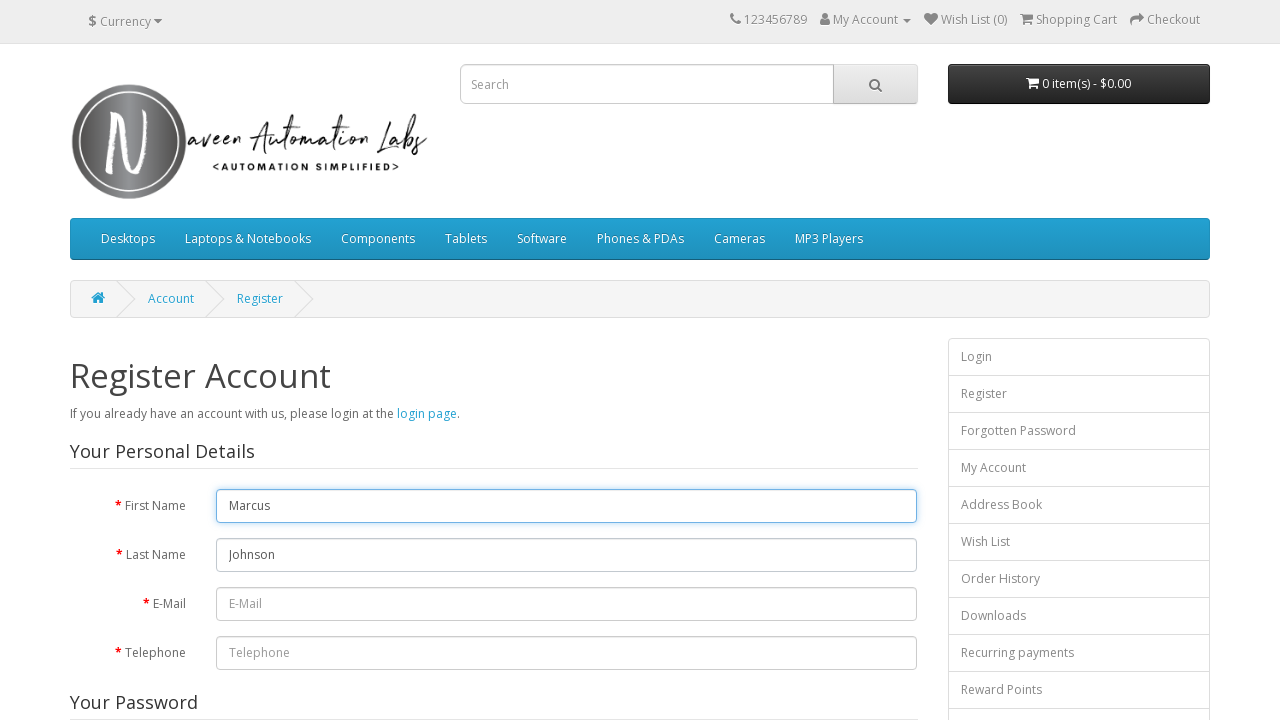

Filled in email as 'marcus.johnson7842@example.com' on #input-email
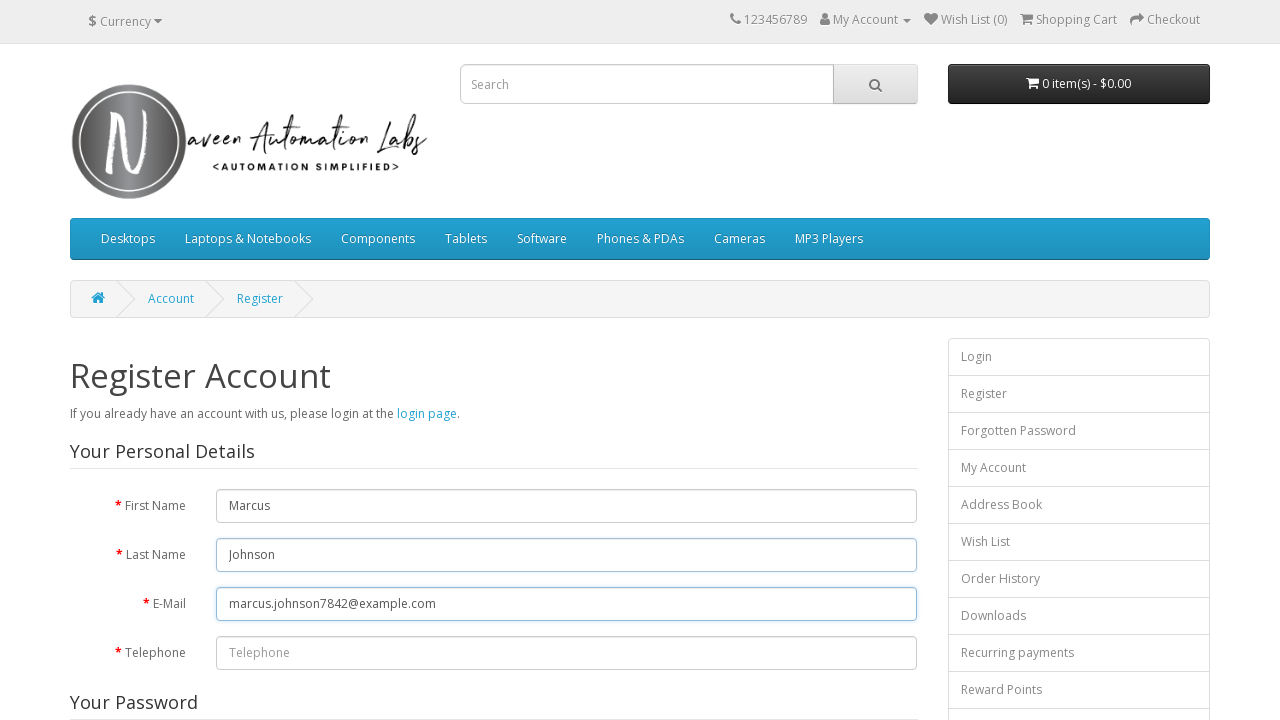

Filled in telephone as '5551234567' on #input-telephone
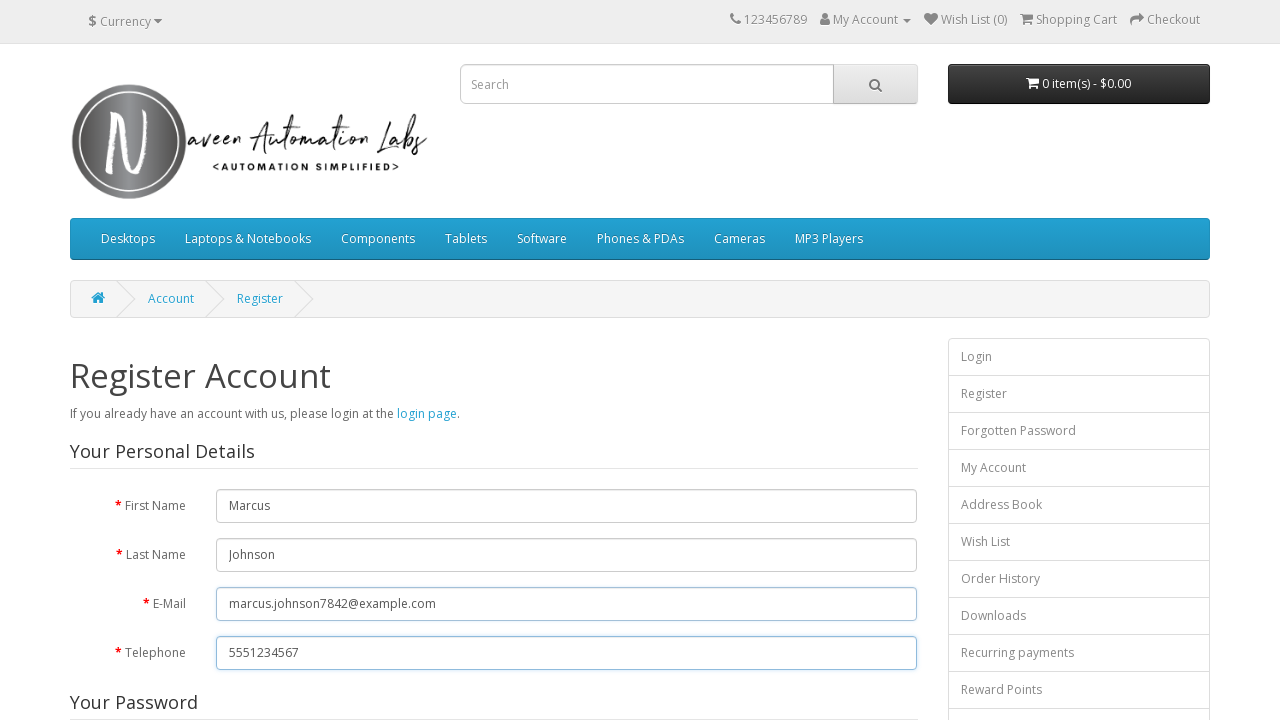

Filled in password as 'SecurePass@123' on #input-password
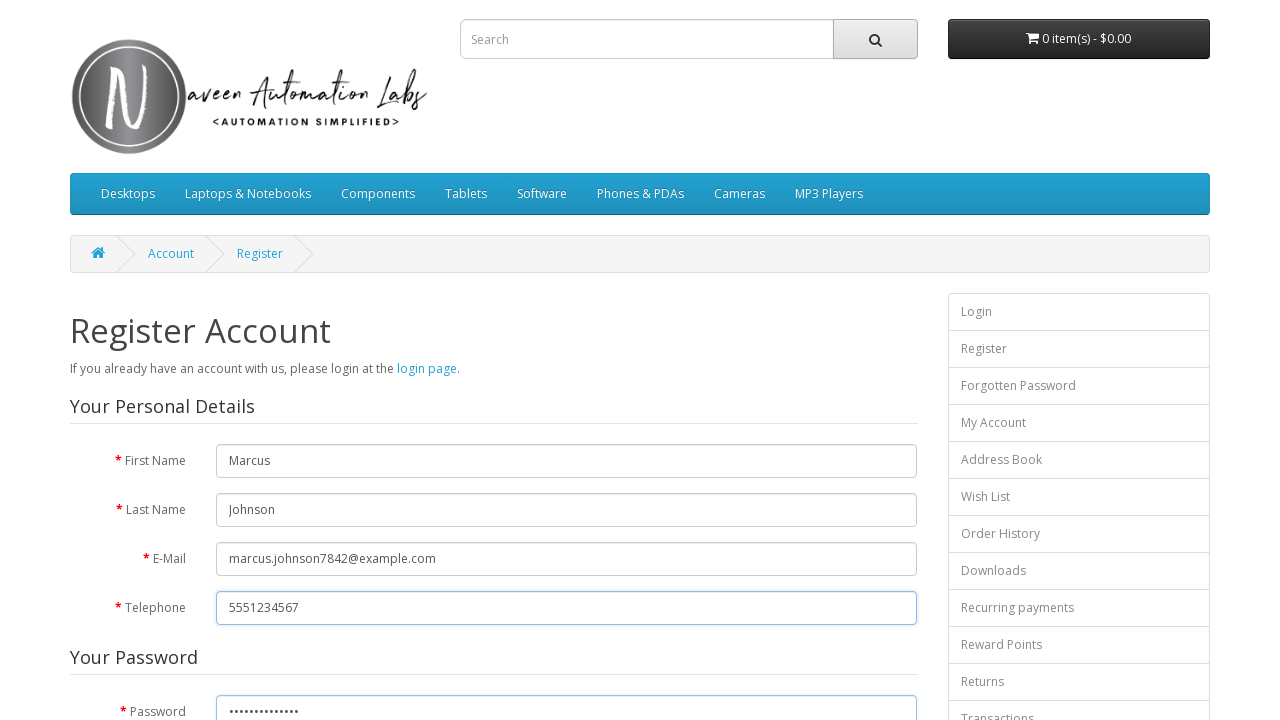

Filled in confirm password as 'SecurePass@123' on #input-confirm
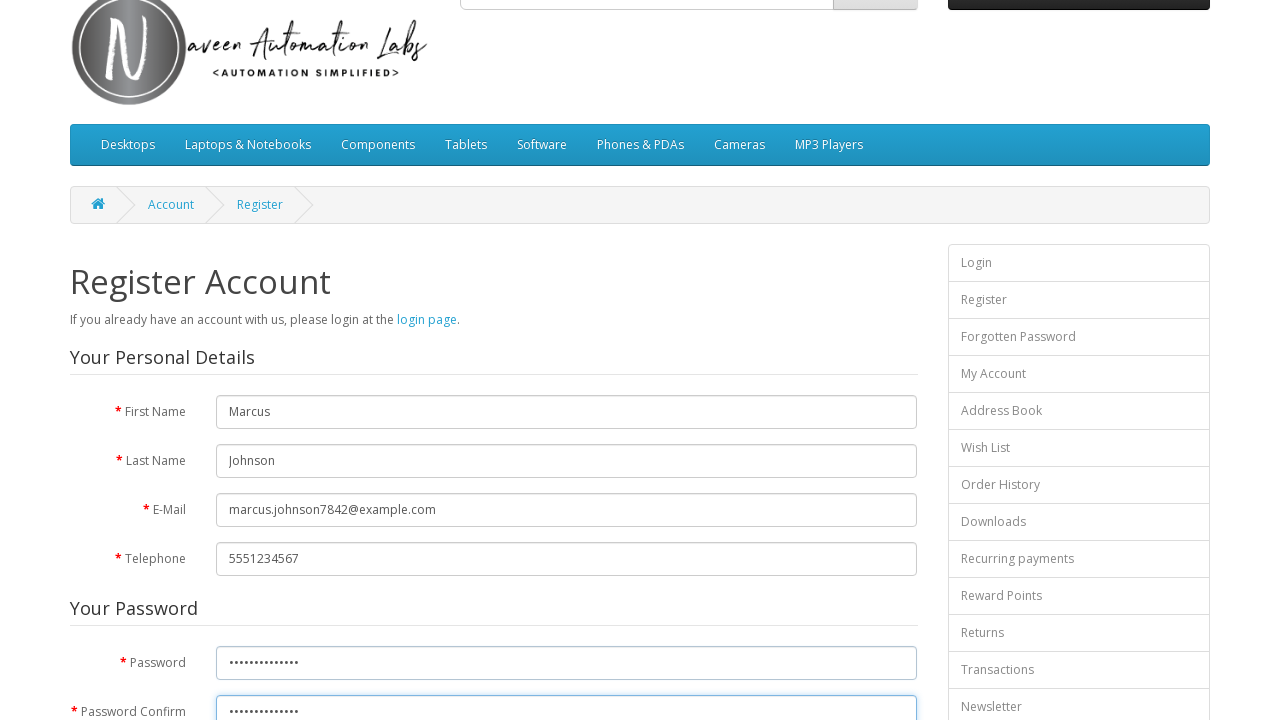

Clicked on newsletter 'No' radio button at (276, 373) on (//div[@class='col-sm-10']//label[@class='radio-inline'])[2]//input[@name='newsl
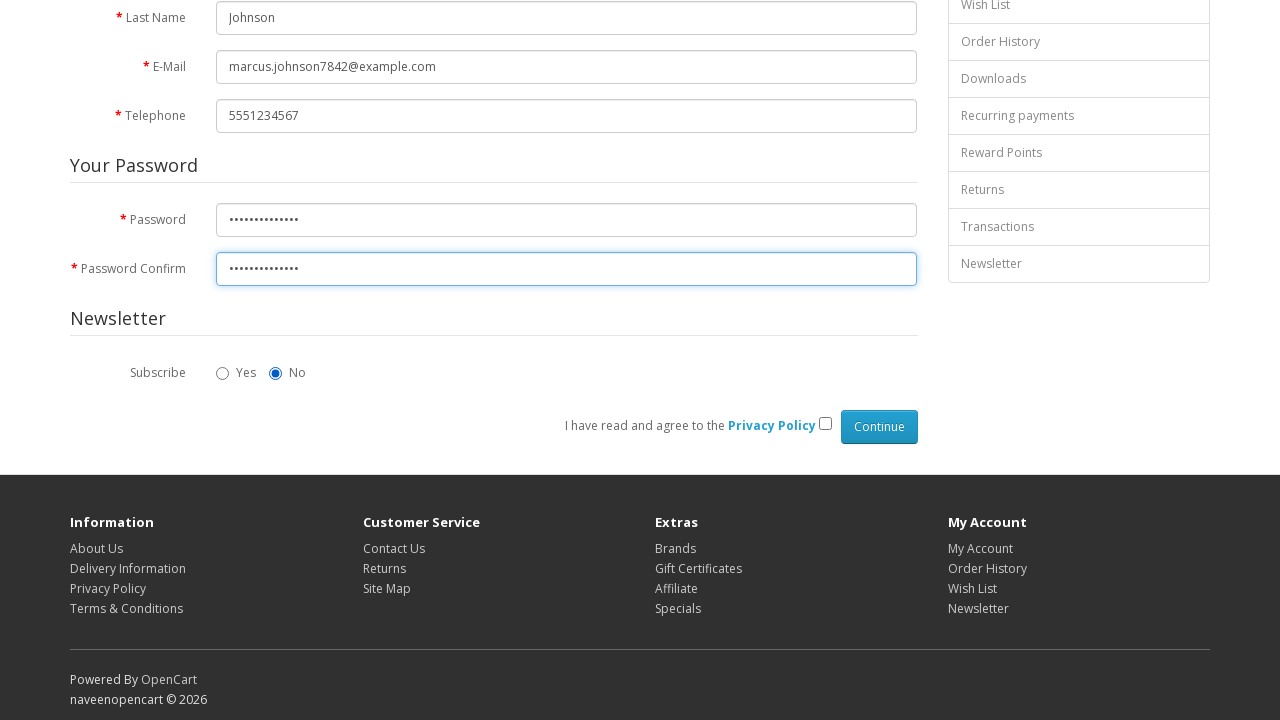

Clicked on privacy policy agreement checkbox at (825, 424) on xpath=//input[@name='agree']
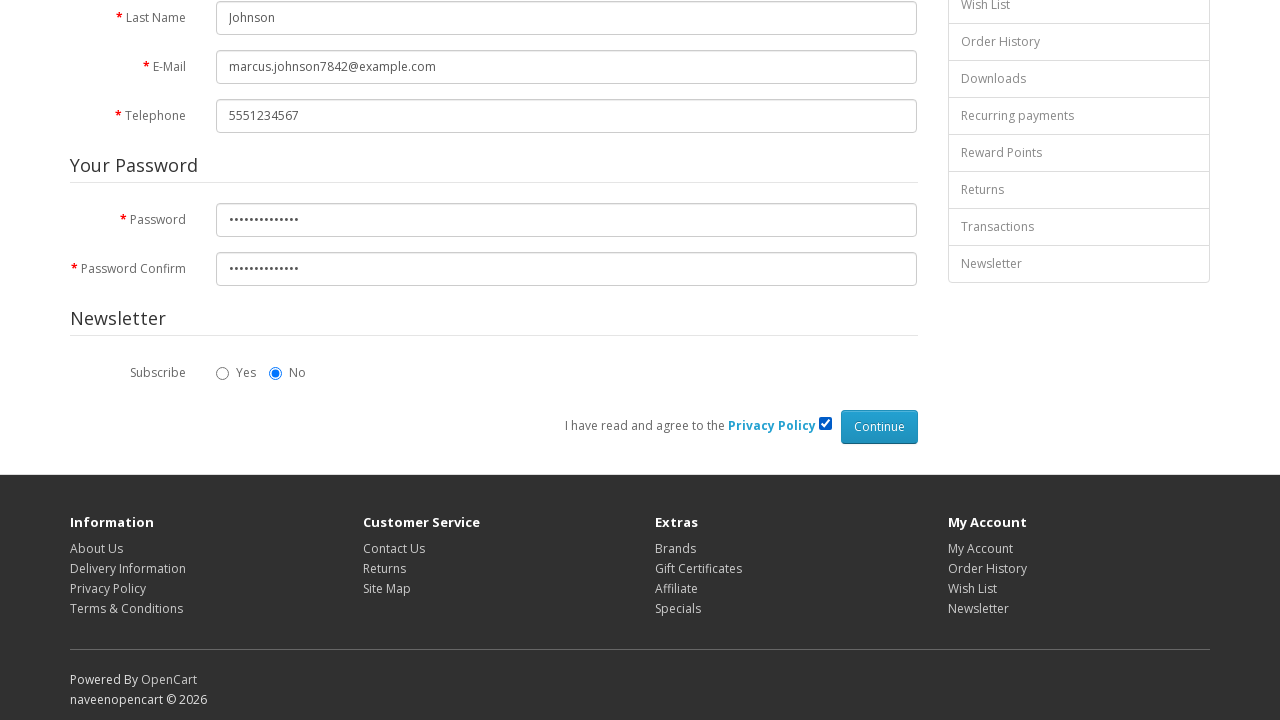

Clicked Continue button to submit registration form at (879, 427) on xpath=//input[@value='Continue']
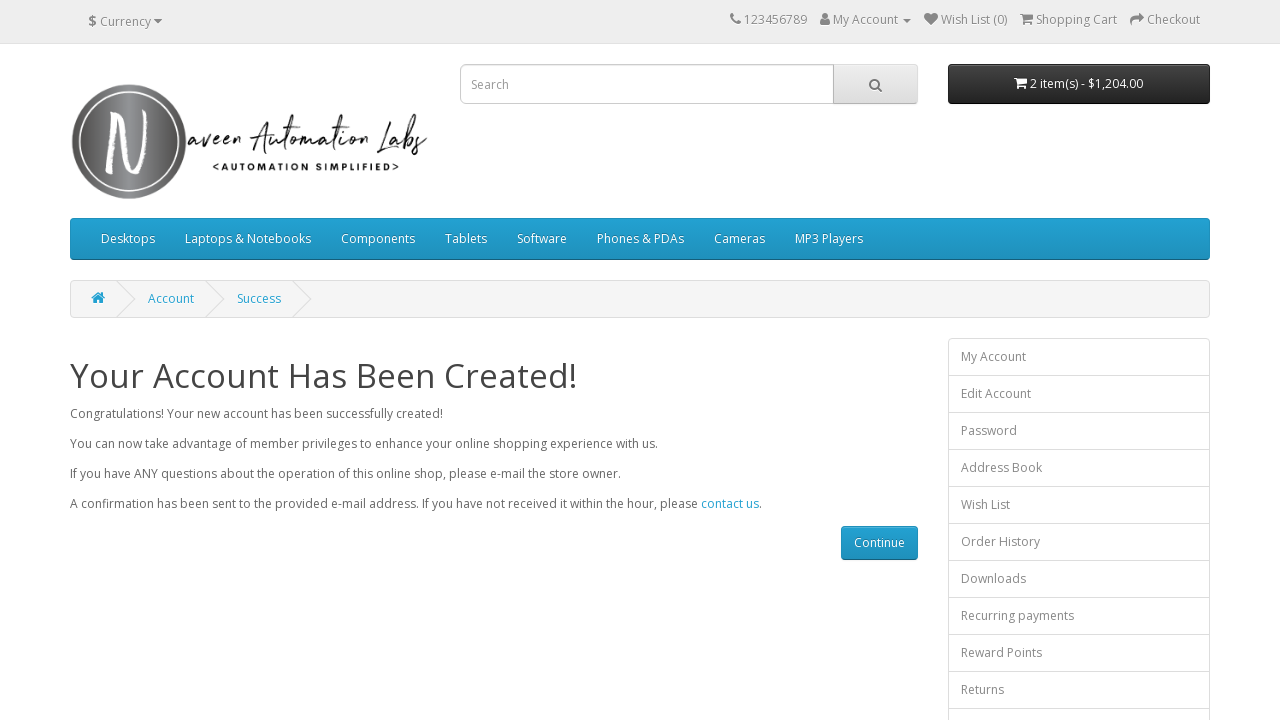

Registration success page loaded - success message appeared
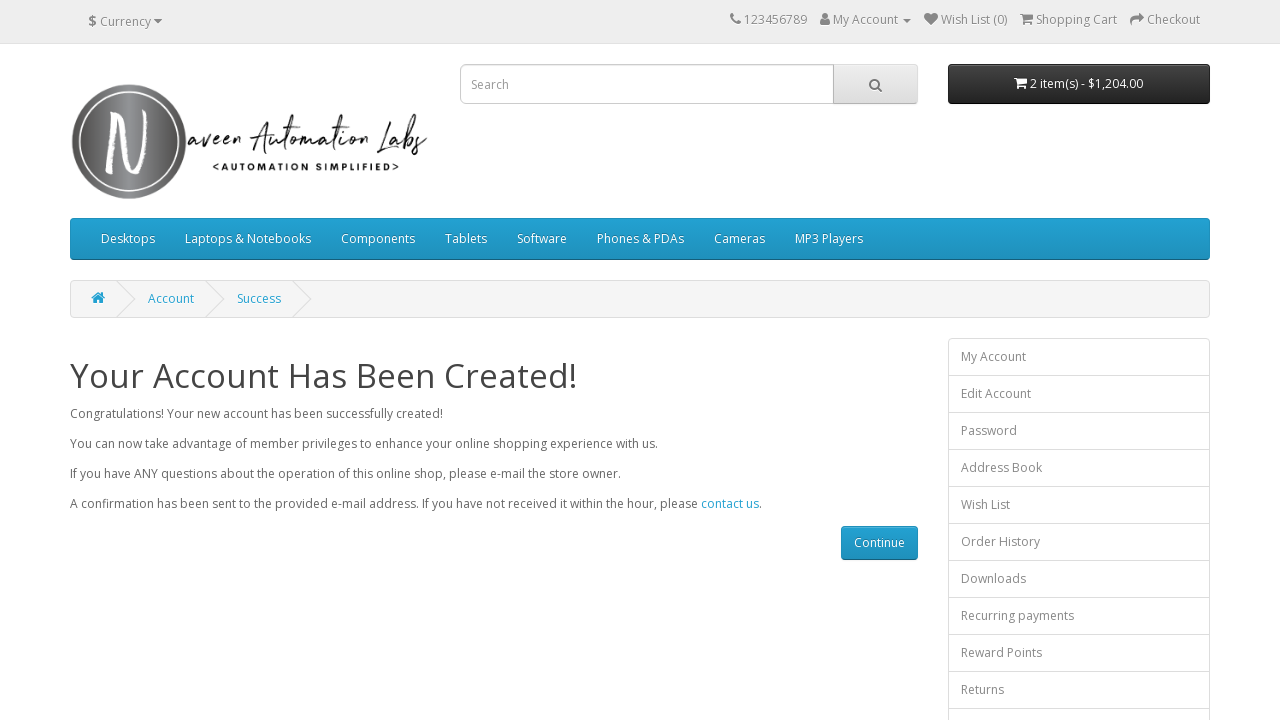

Clicked Continue button on success page at (879, 543) on xpath=//a[text()='Continue']
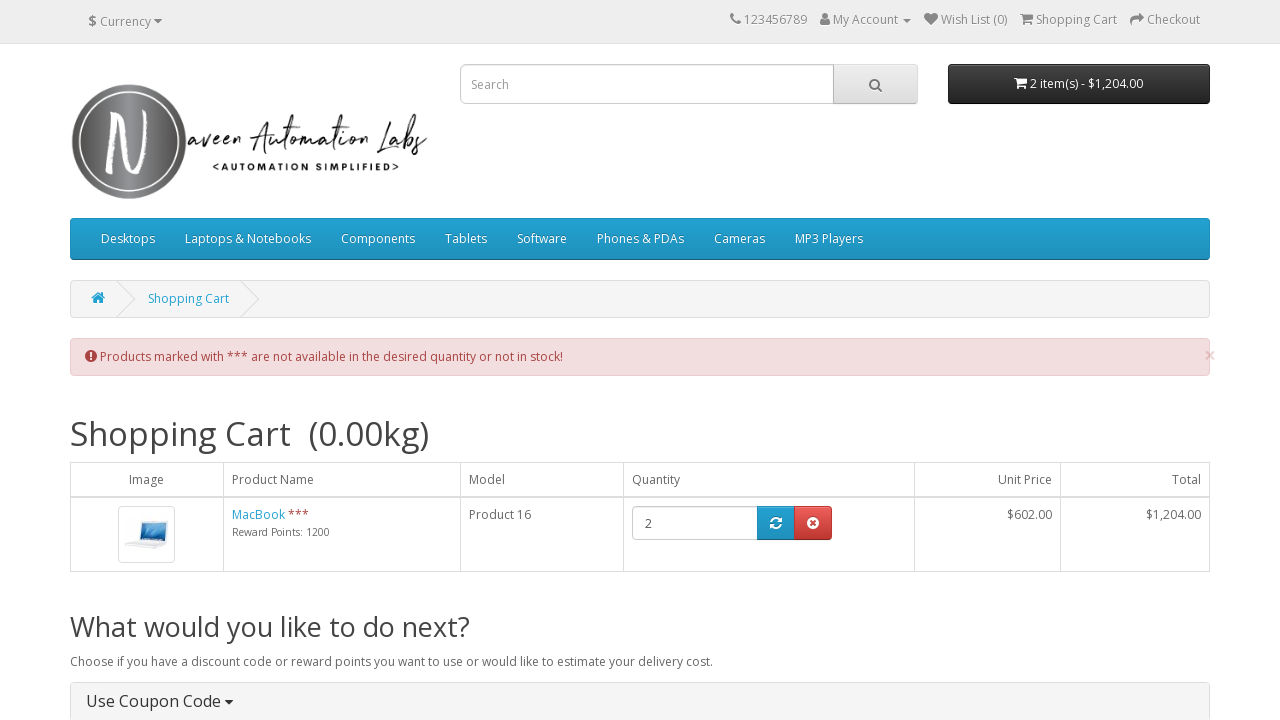

My Account page loaded successfully - network idle state reached
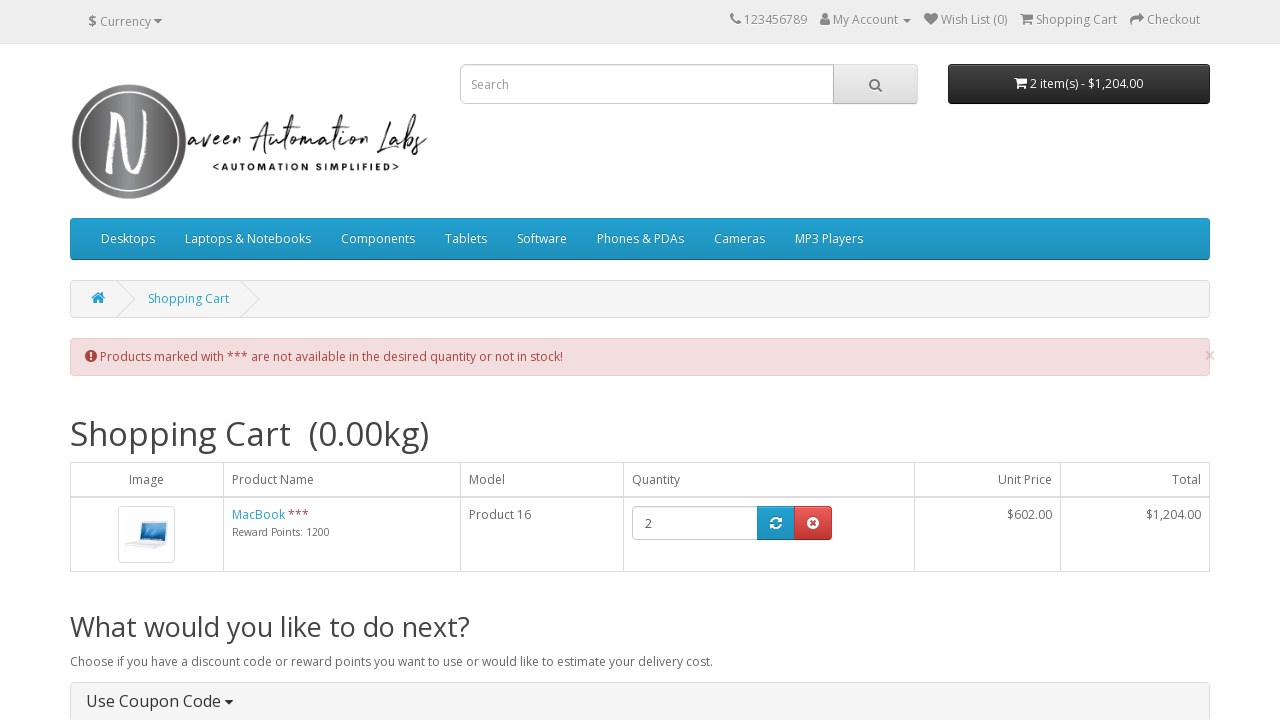

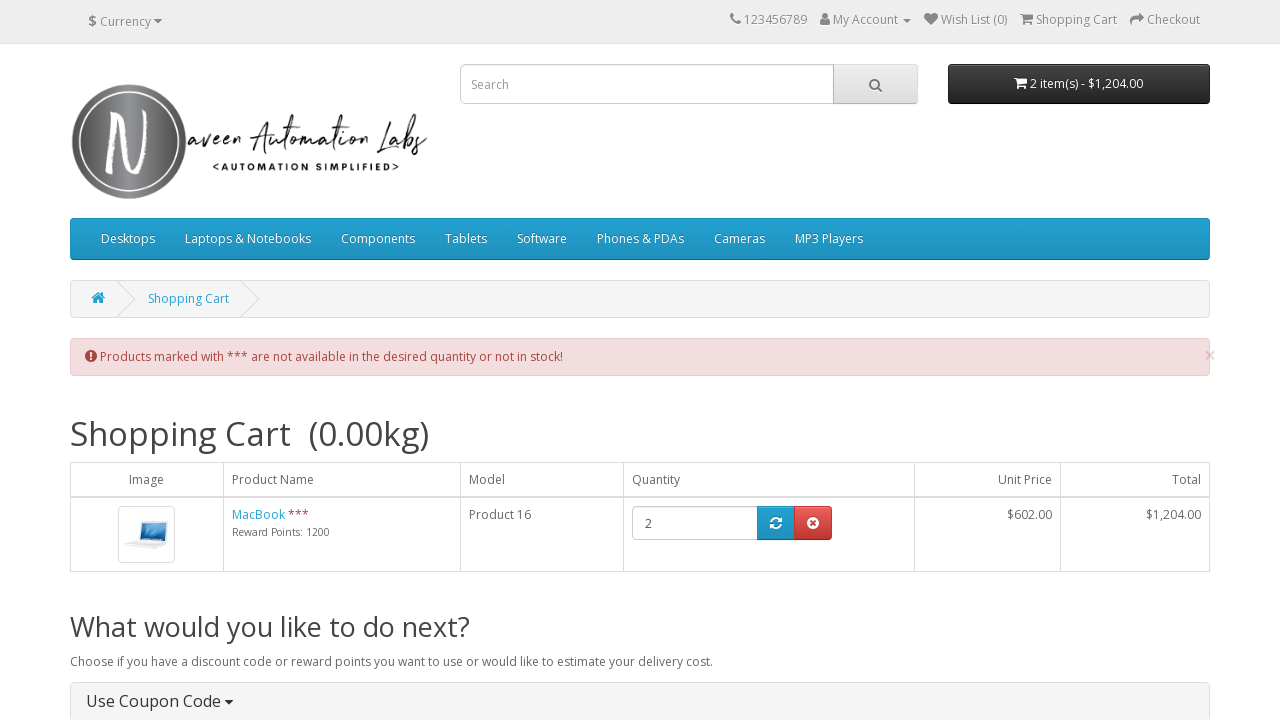